Tests clicking various buttons on a test automation practice page using different XPath strategies

Starting URL: https://testautomationpractice.blogspot.com/

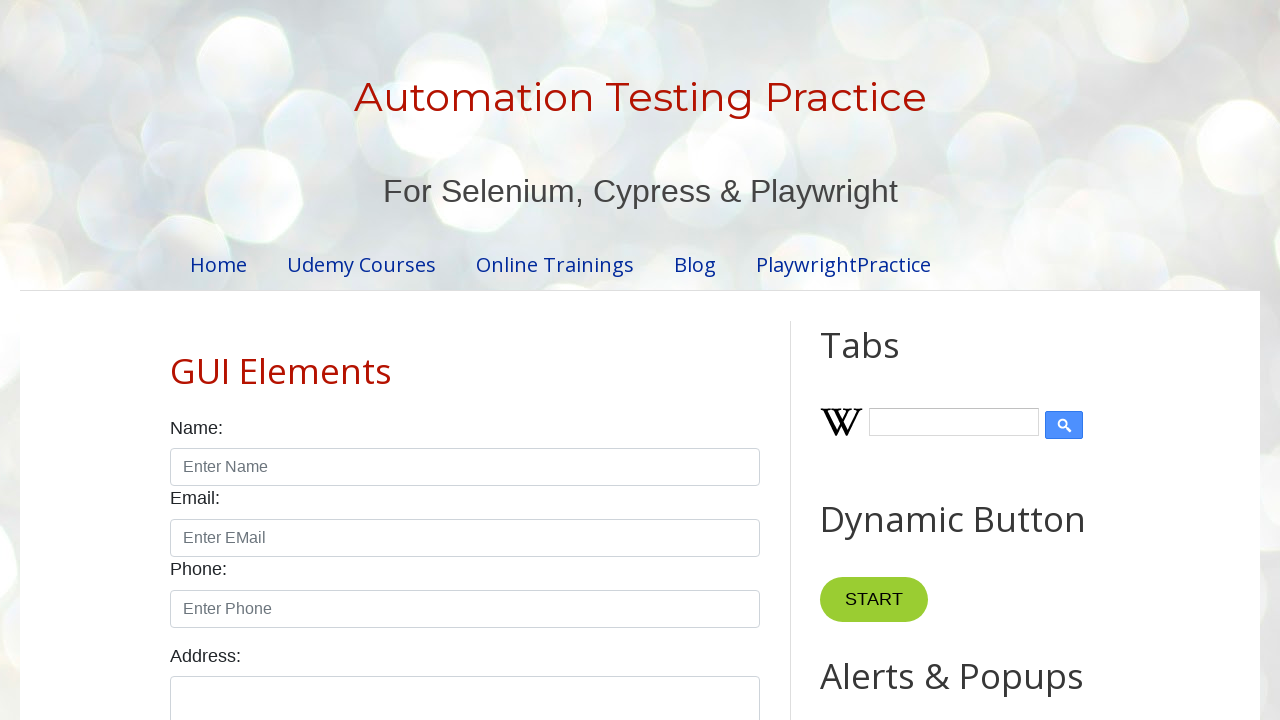

Clicked button using relative XPath with HTML5 element ID at (874, 600) on xpath=//*[@id="HTML5"]/div[1]/button
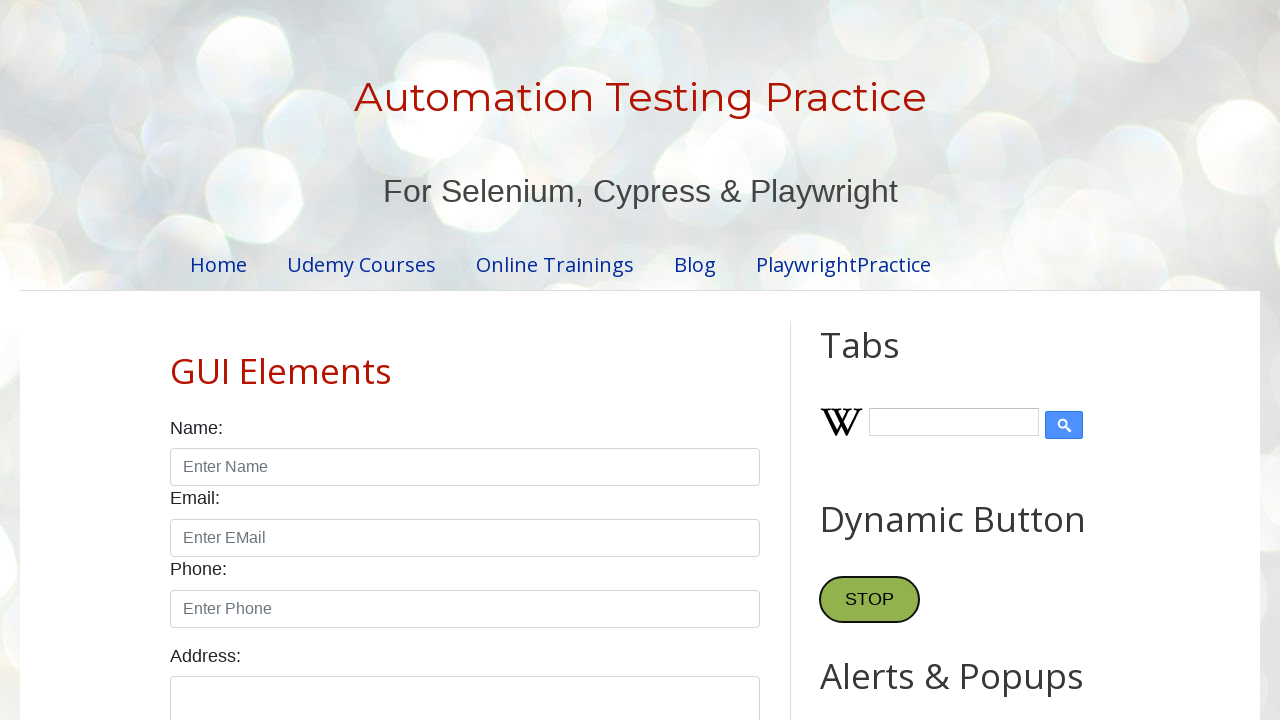

Waited 5 seconds for action to complete
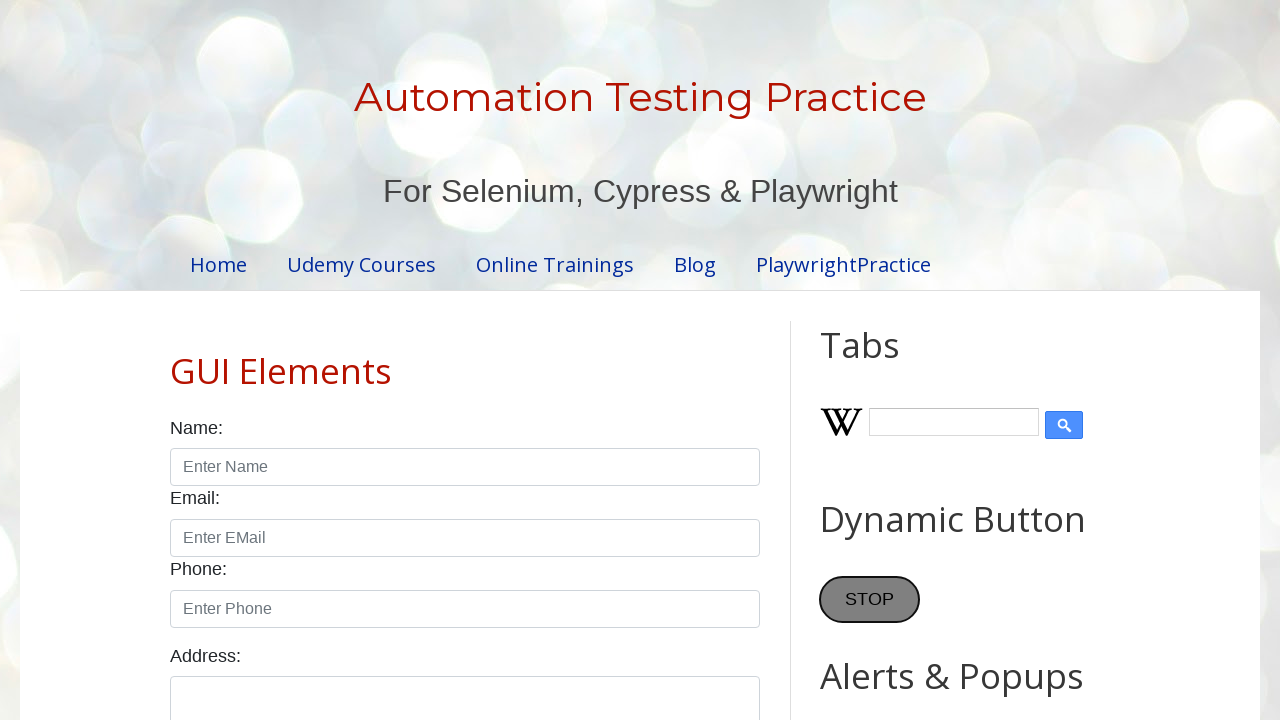

Clicked button using full absolute XPath at (870, 600) on xpath=/html/body/div[4]/div[2]/div[2]/div[2]/div[2]/div[2]/div[2]/div/div[4]/div
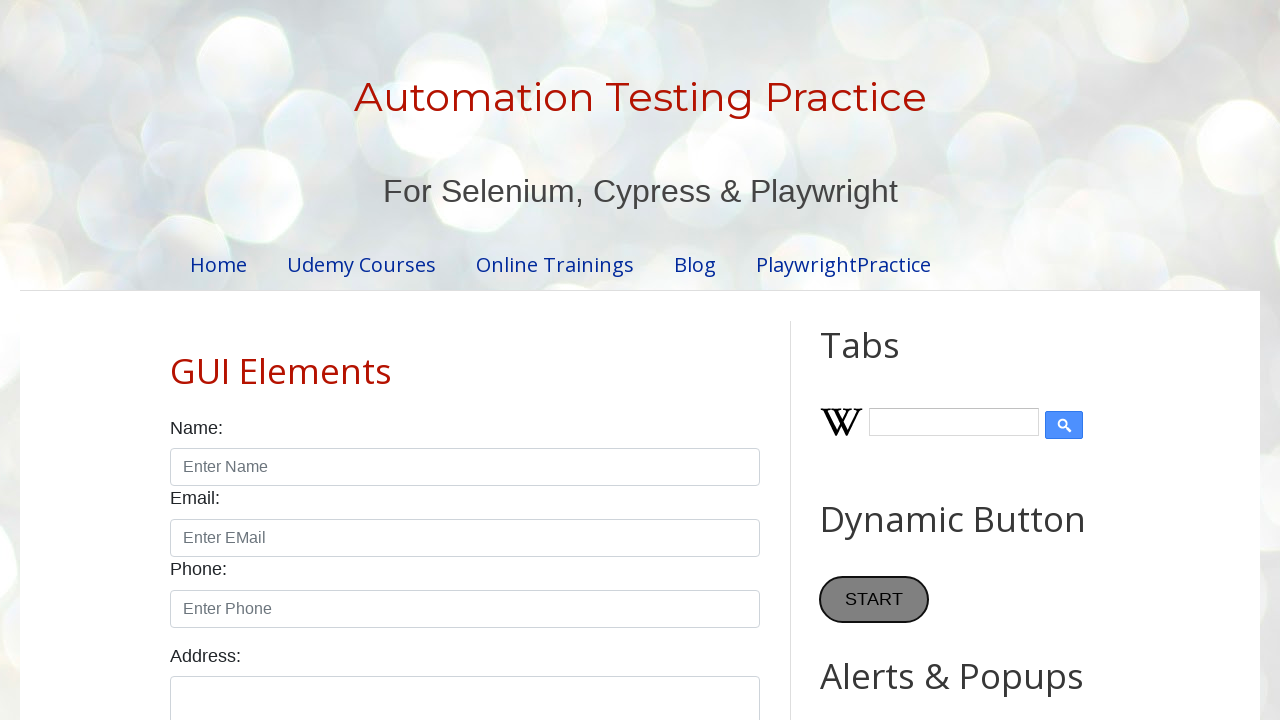

Waited 5 seconds for action to complete
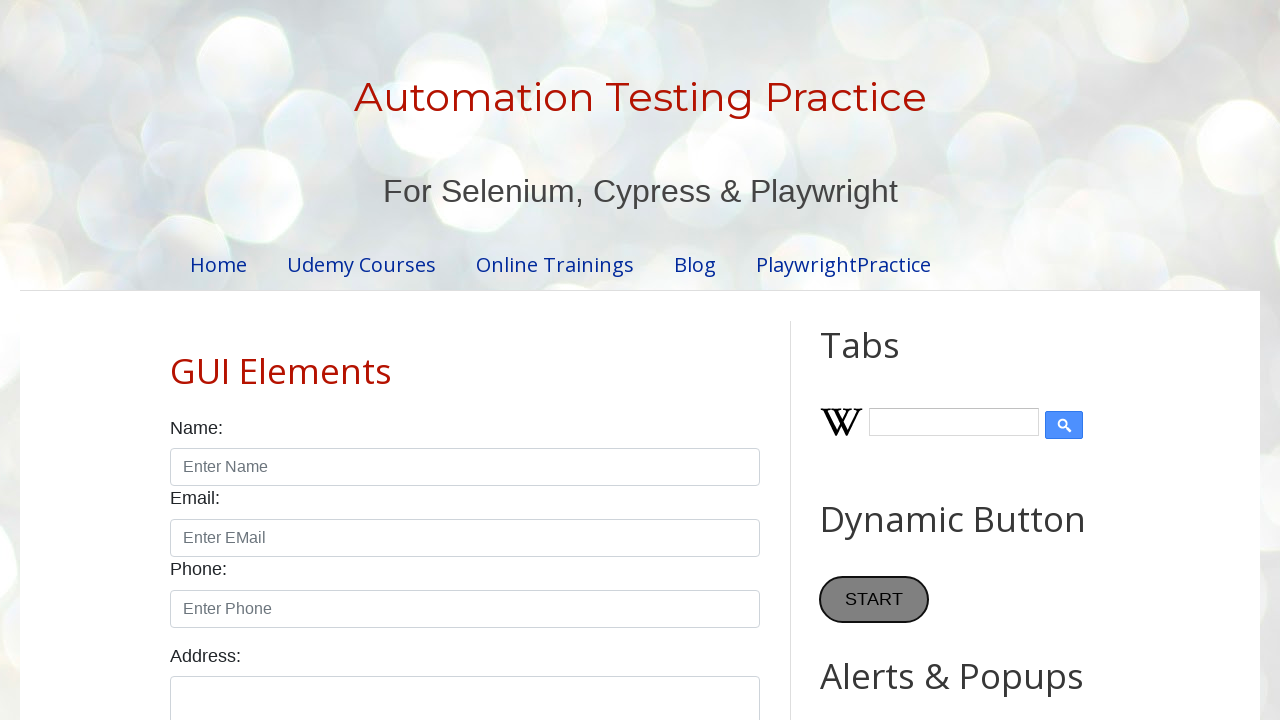

Clicked button using XPath with multiple attribute conditions (name and class) at (874, 600) on xpath=//button[@name="start" and @class="start"]
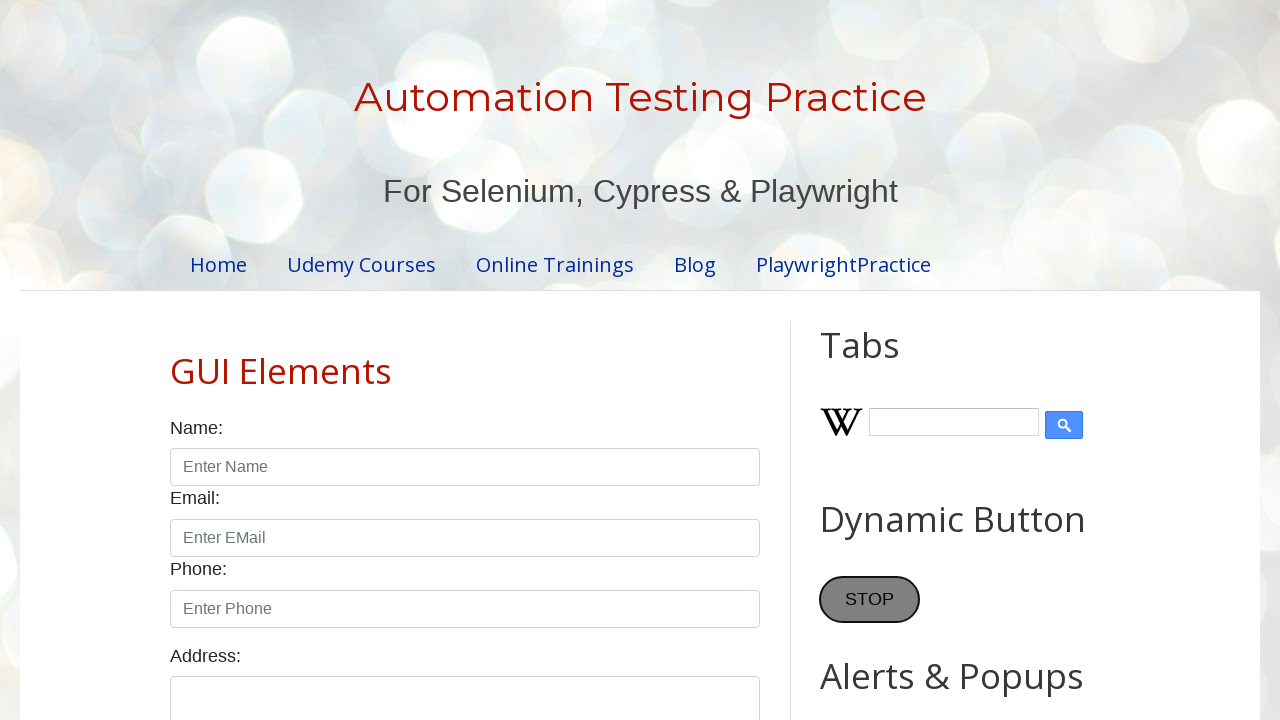

Waited 5 seconds for action to complete
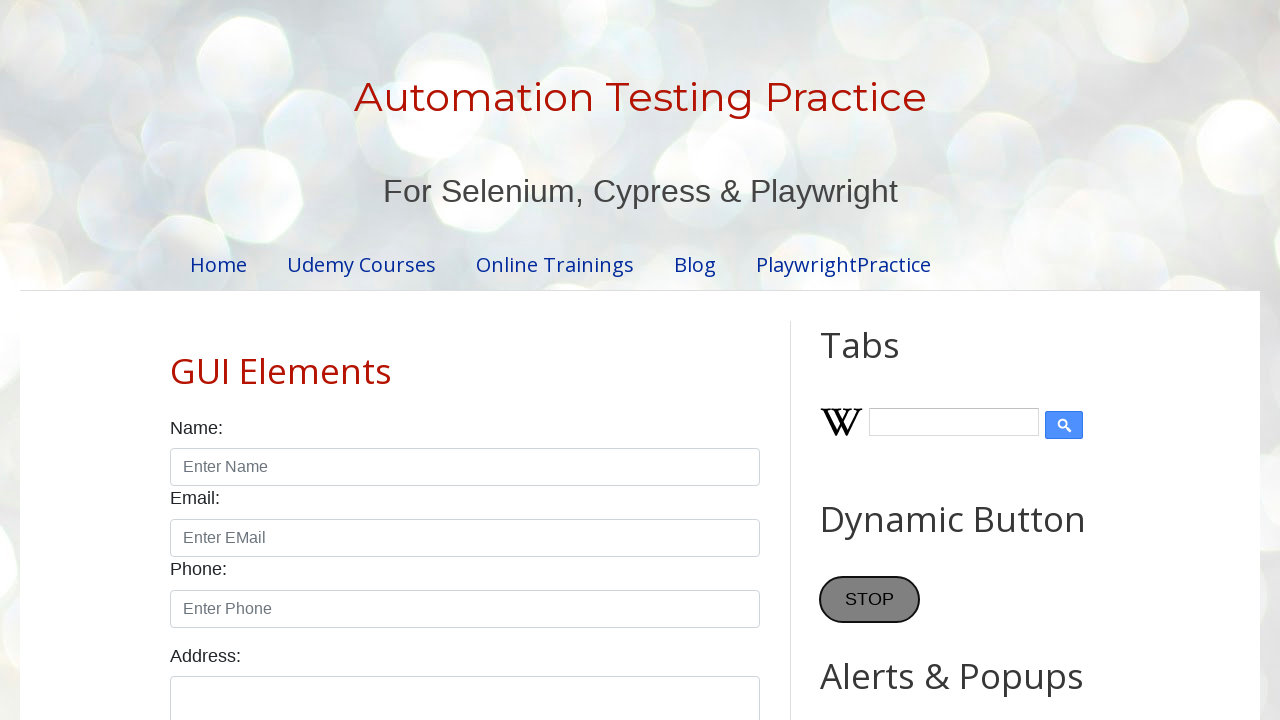

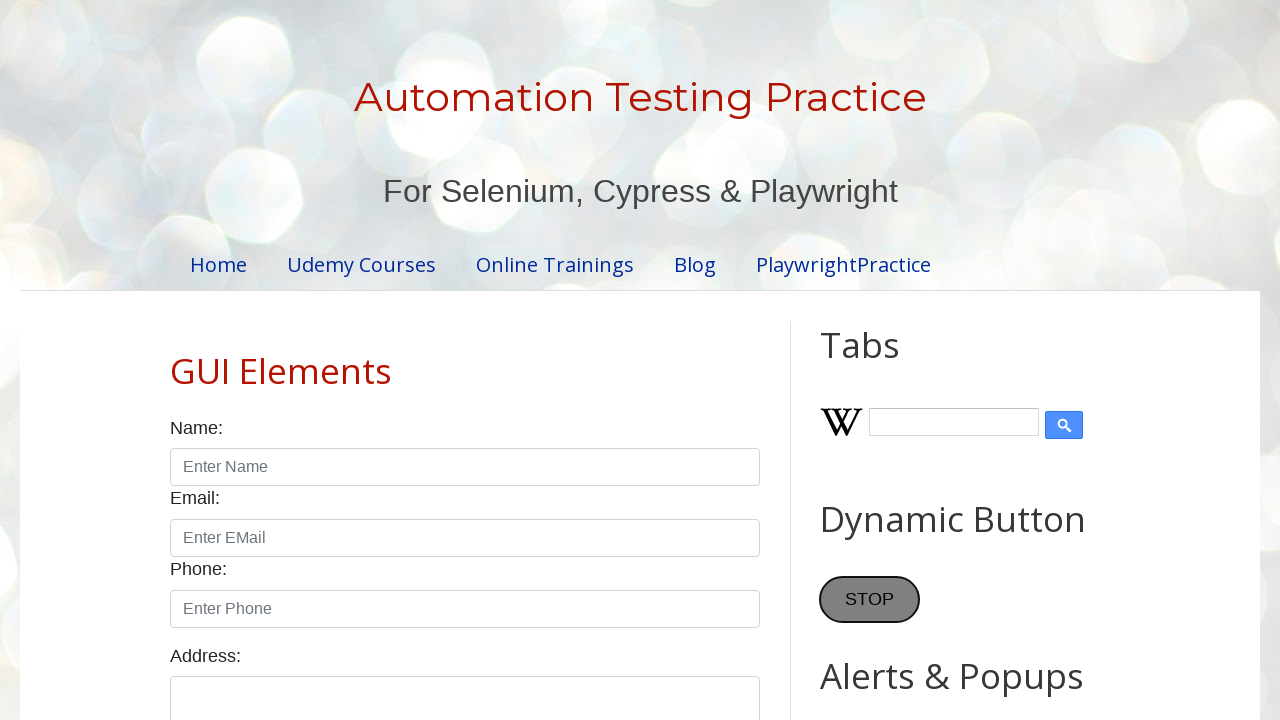